Navigates to YouTube homepage and waits for the page to load

Starting URL: https://youtube.com

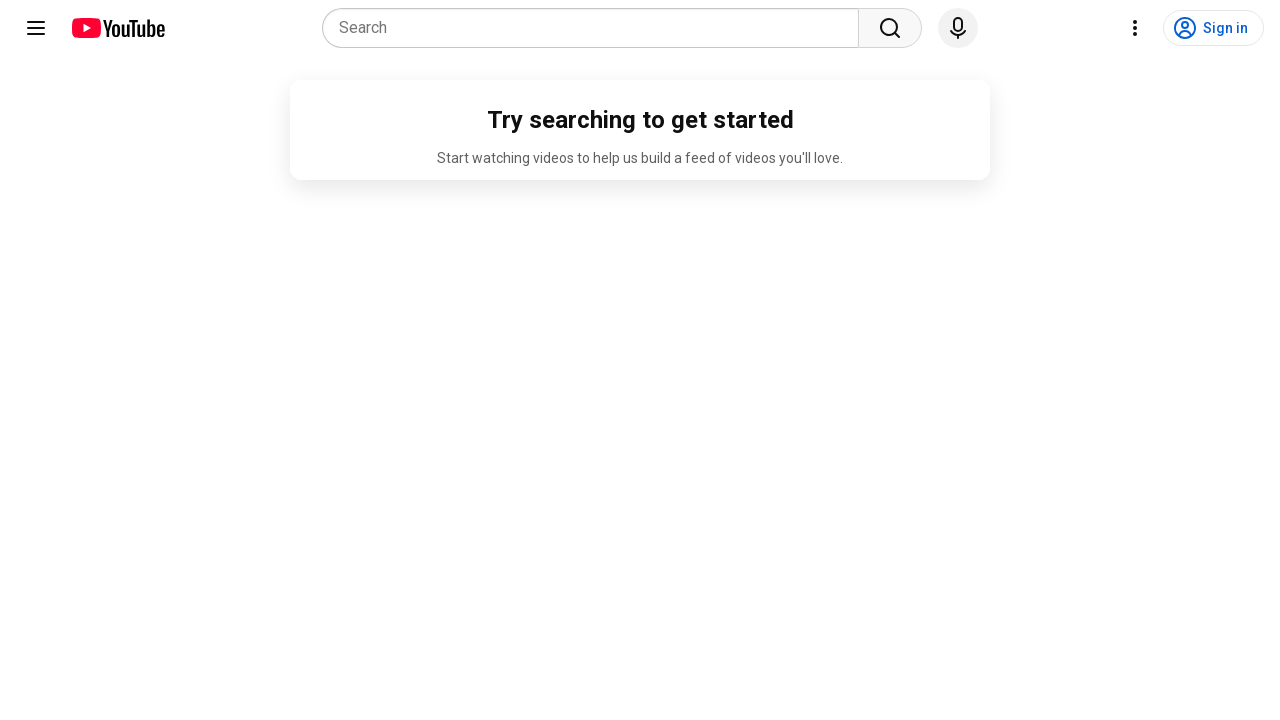

Navigated to YouTube homepage
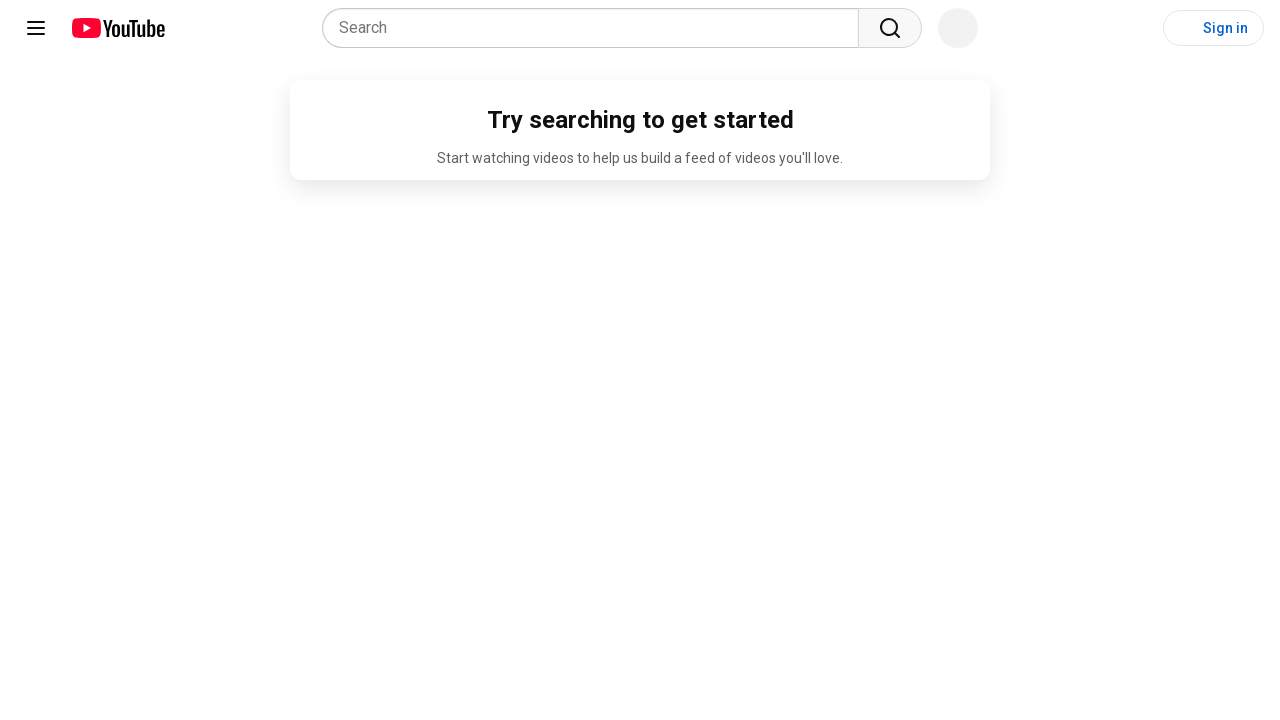

YouTube homepage loaded completely (networkidle state reached)
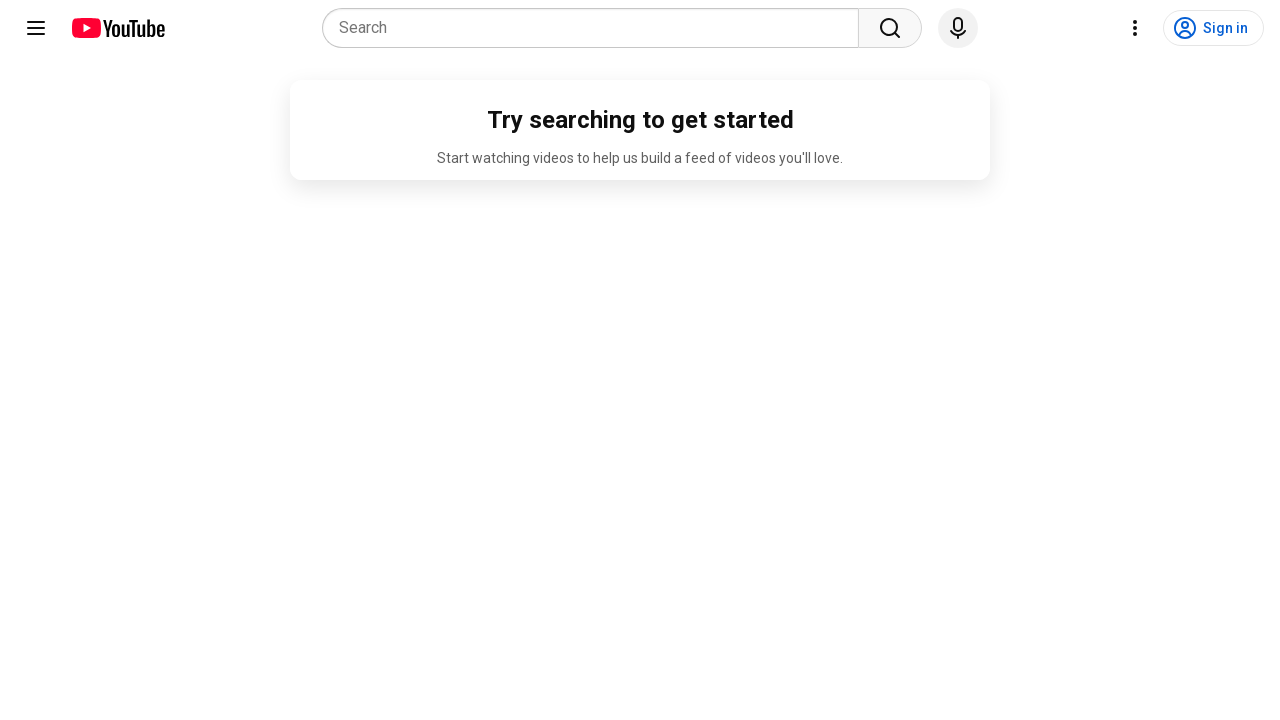

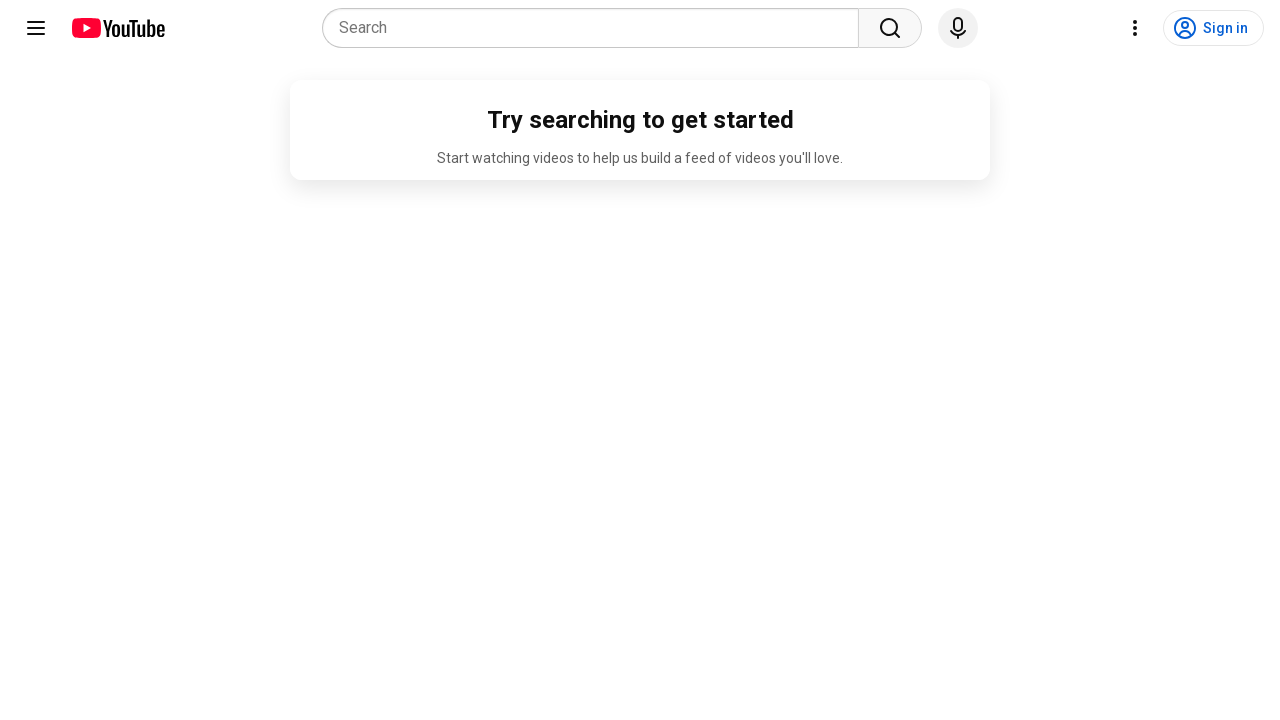